Tests a registration form by filling in all required fields (first name, last name, email, gender, password, confirm password, experience level) and verifies that the create/submit button becomes enabled after form completion.

Starting URL: https://idorenyinankoh.github.io/loginPage/

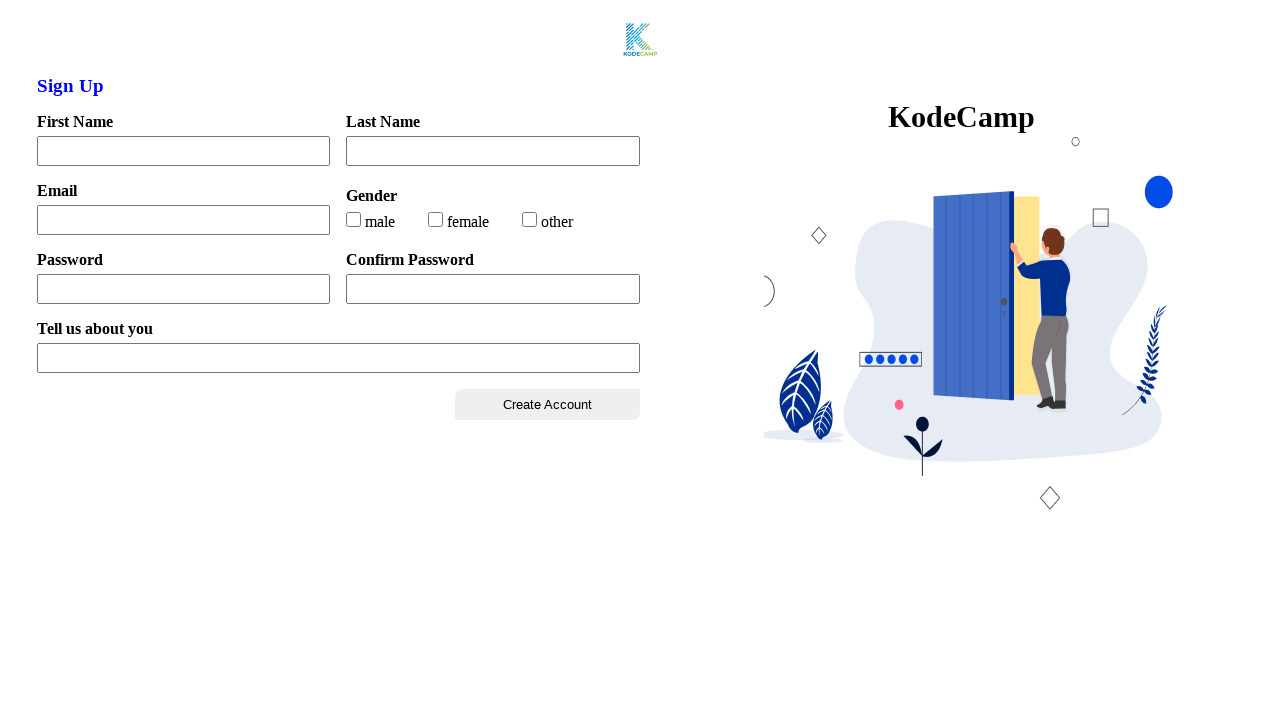

Filled first name field with 'standard' on input#firstName
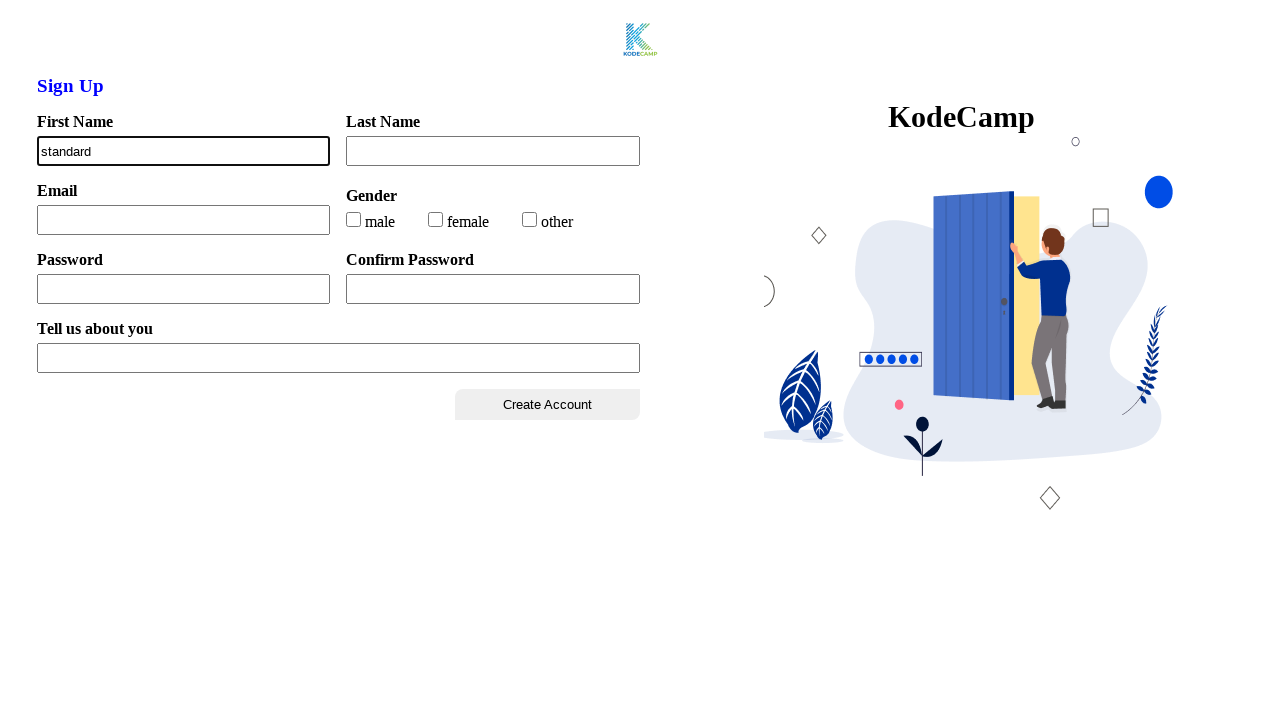

Filled last name field with 'sauce' on input#lastName
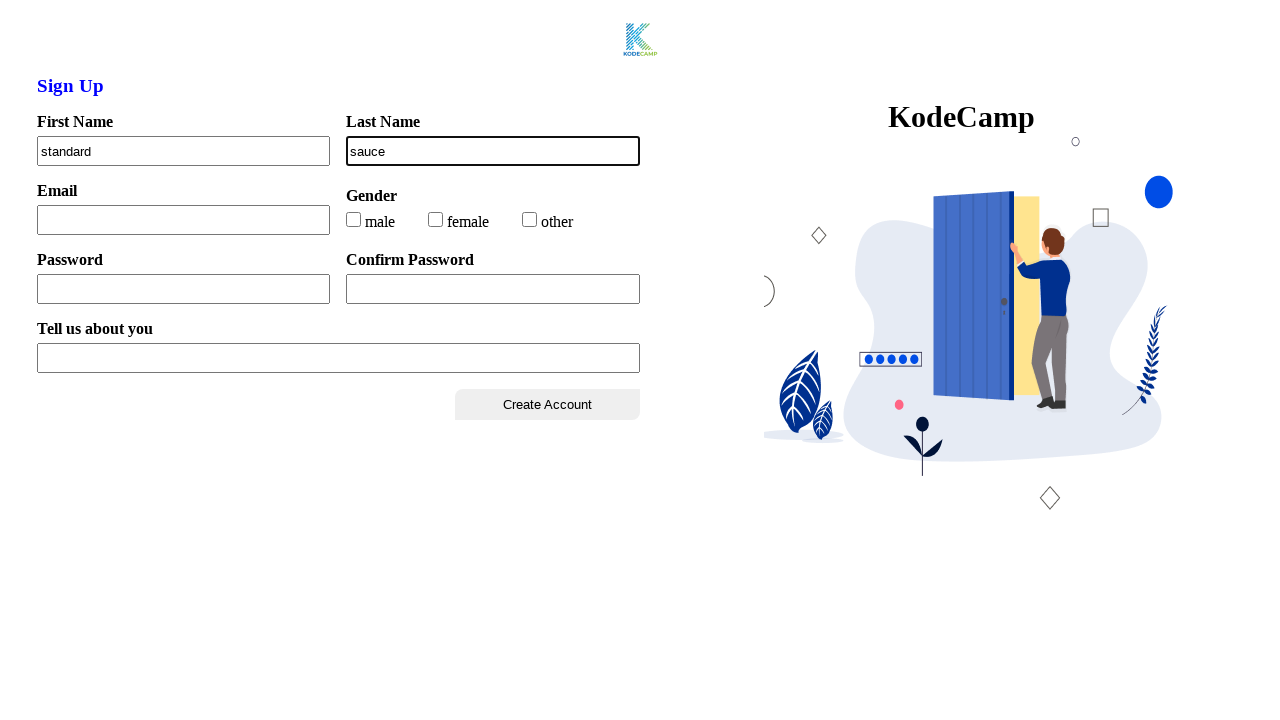

Filled email field with 'sauce@gmail.com' on input#email
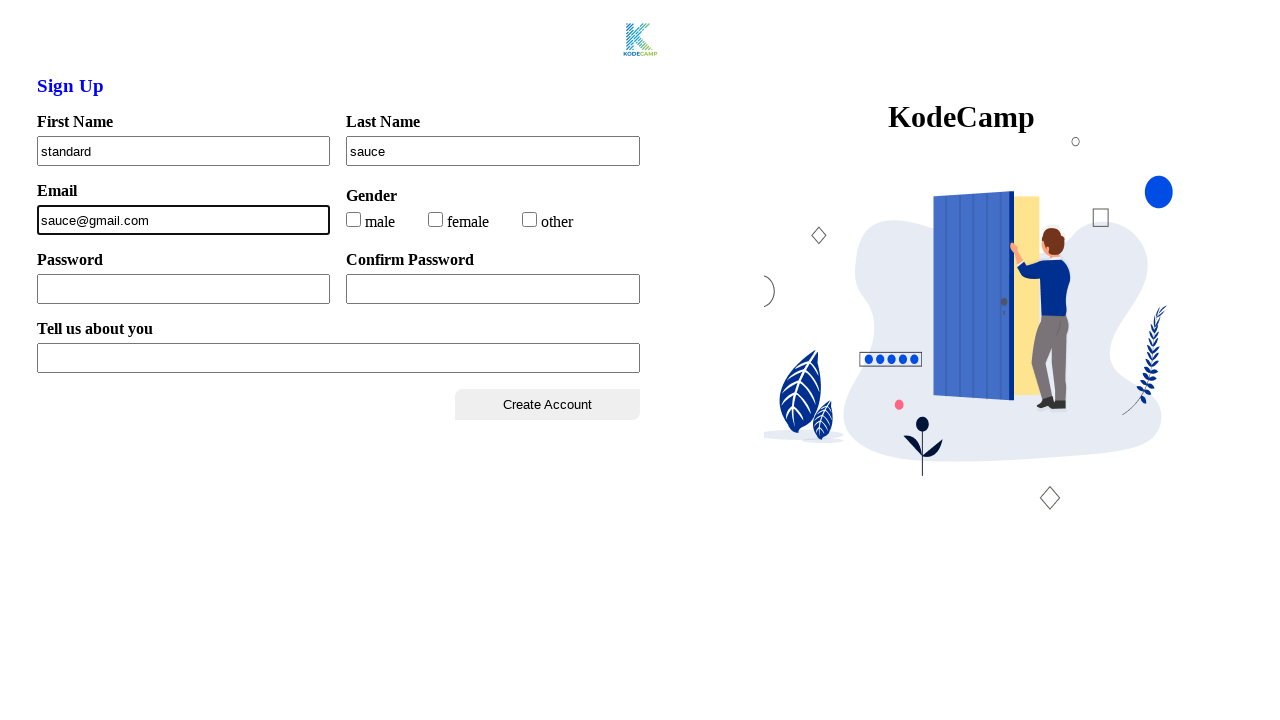

Selected female gender radio button at (436, 219) on #female
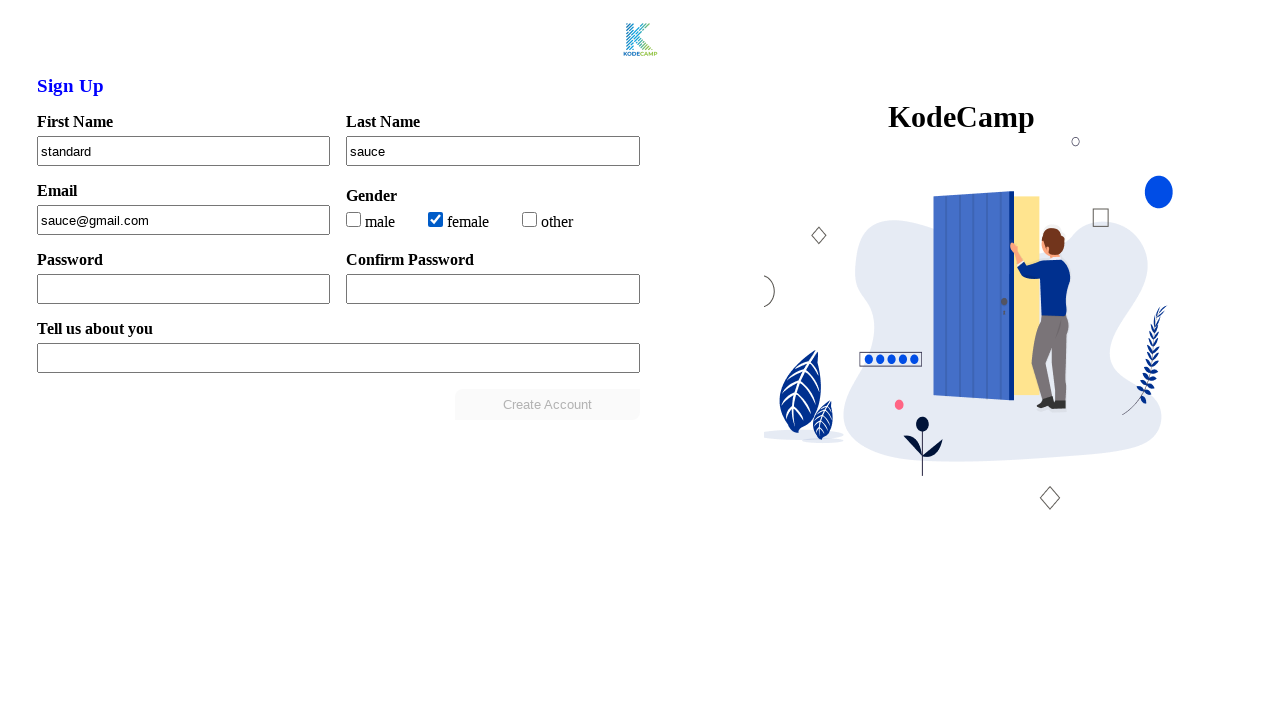

Filled password field with 'saucestandard' on input#password
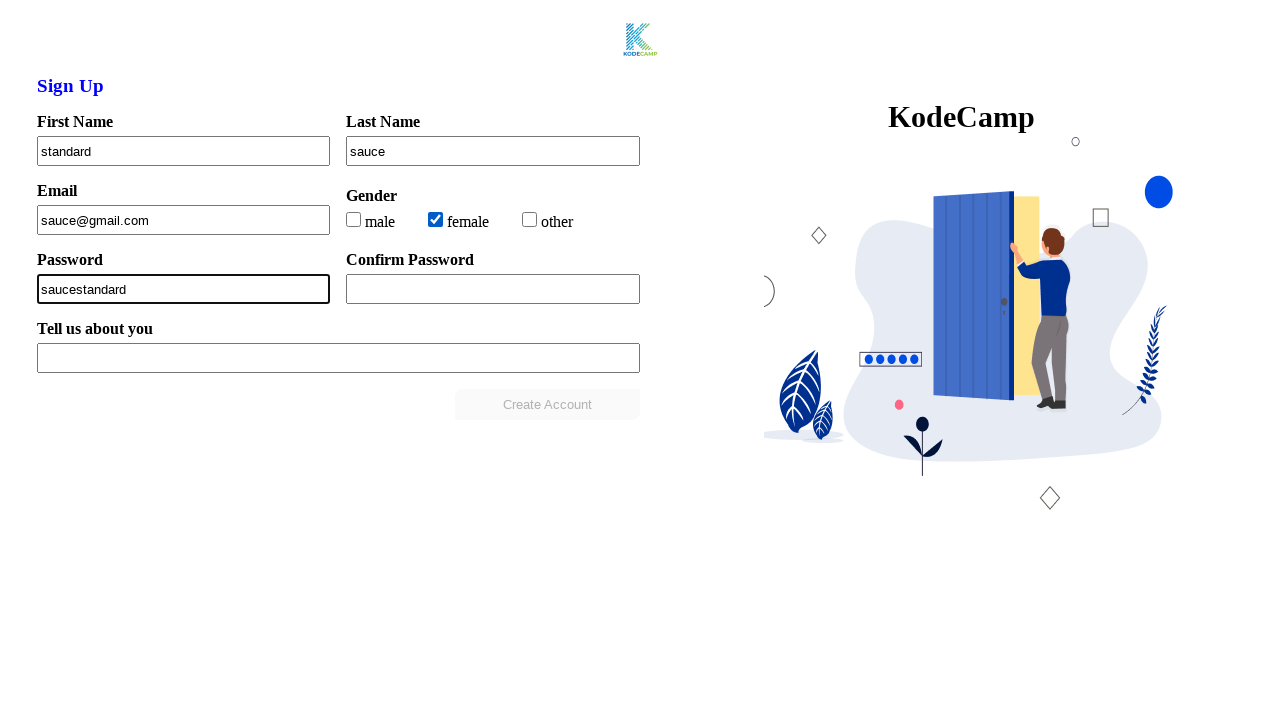

Filled confirm password field with 'saucestandard' on input#confirmPass
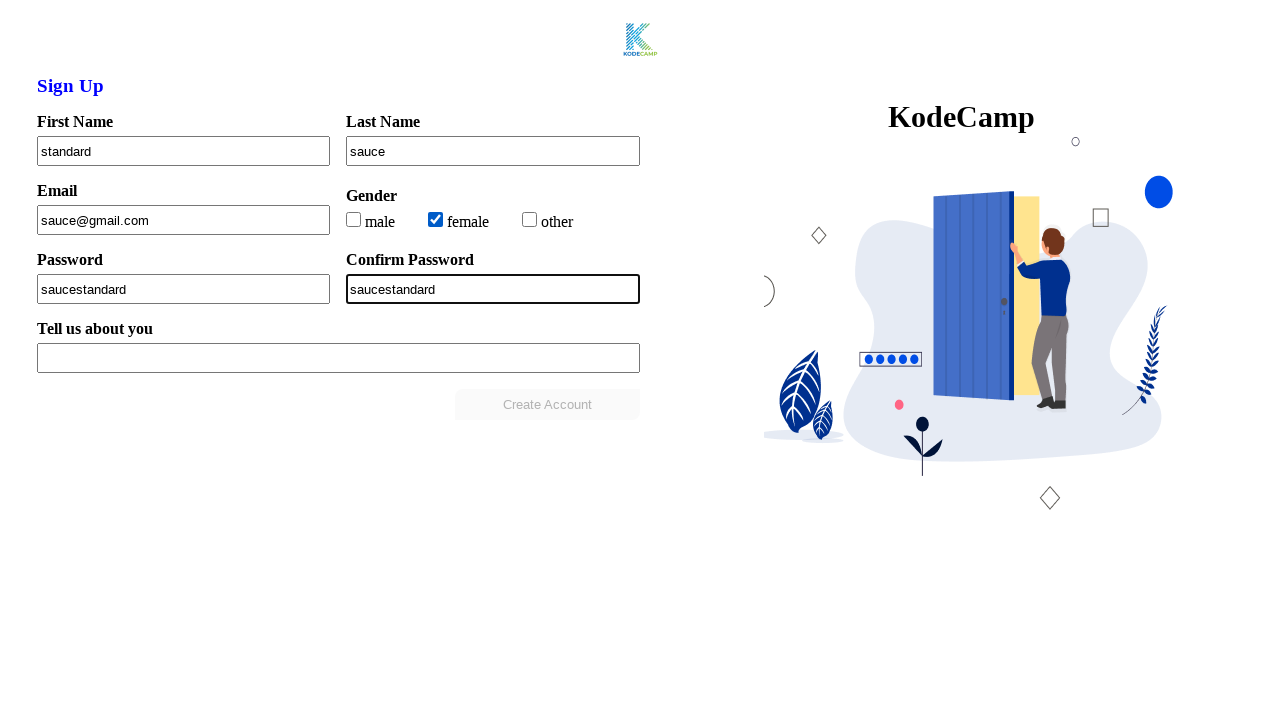

Filled experience level field with 'I am great' on input#xpLevel
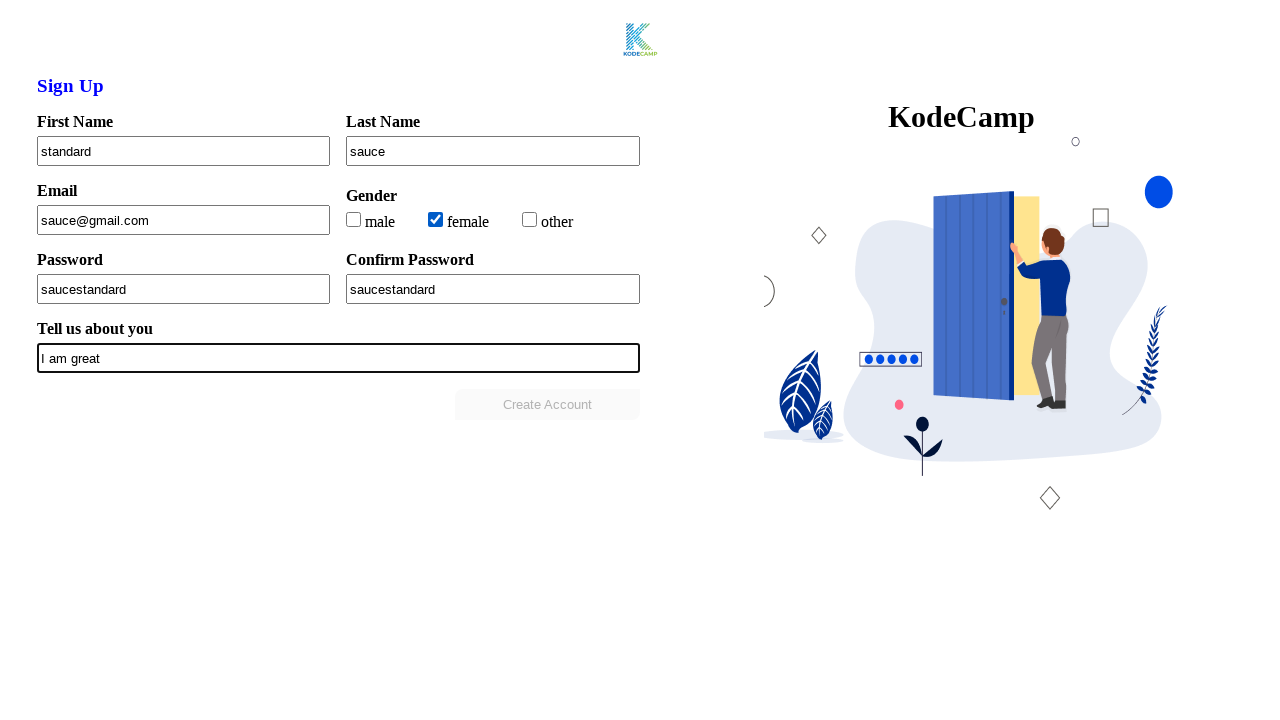

Clicked on the experience level field at (338, 358) on input#xpLevel
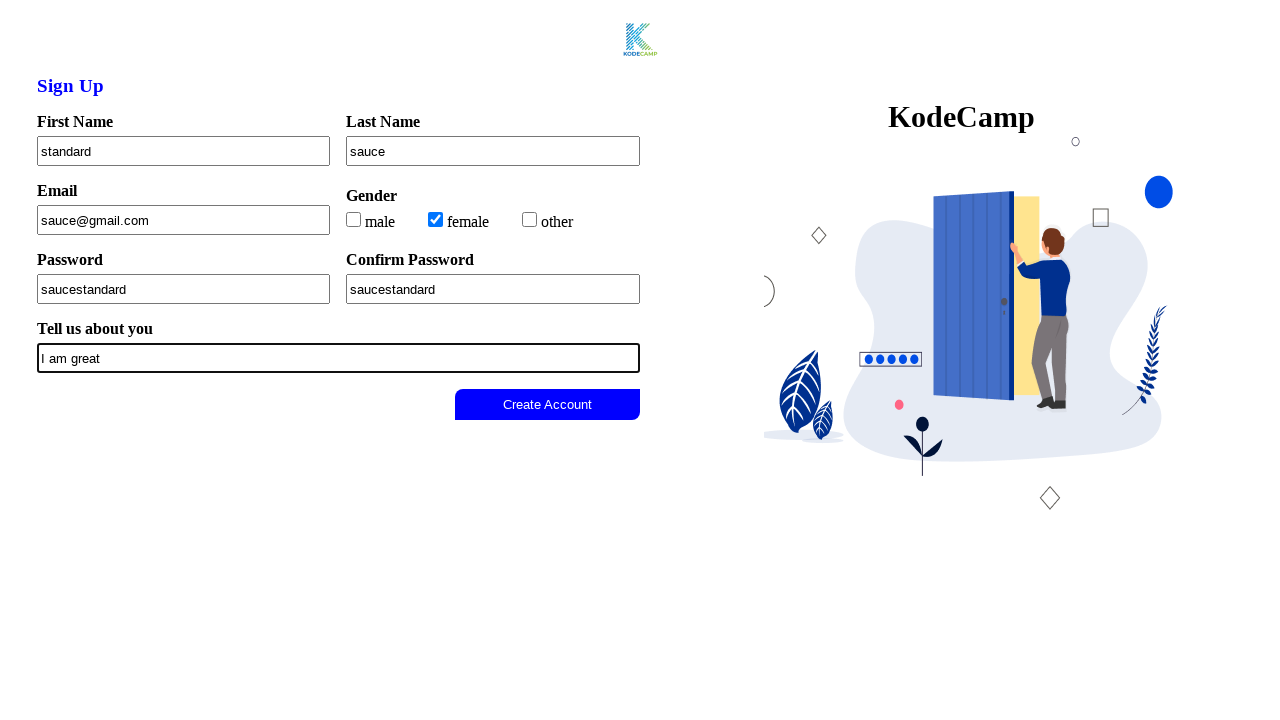

Waited 2 seconds for form to process
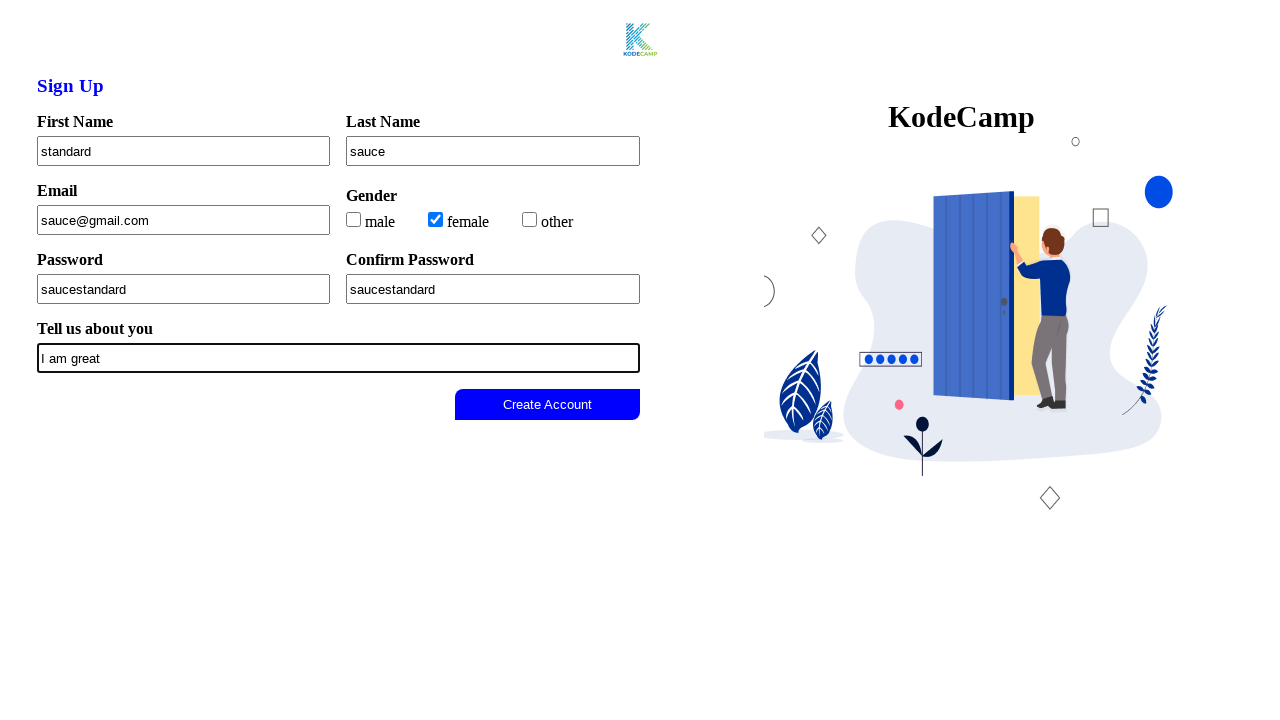

Located the create button
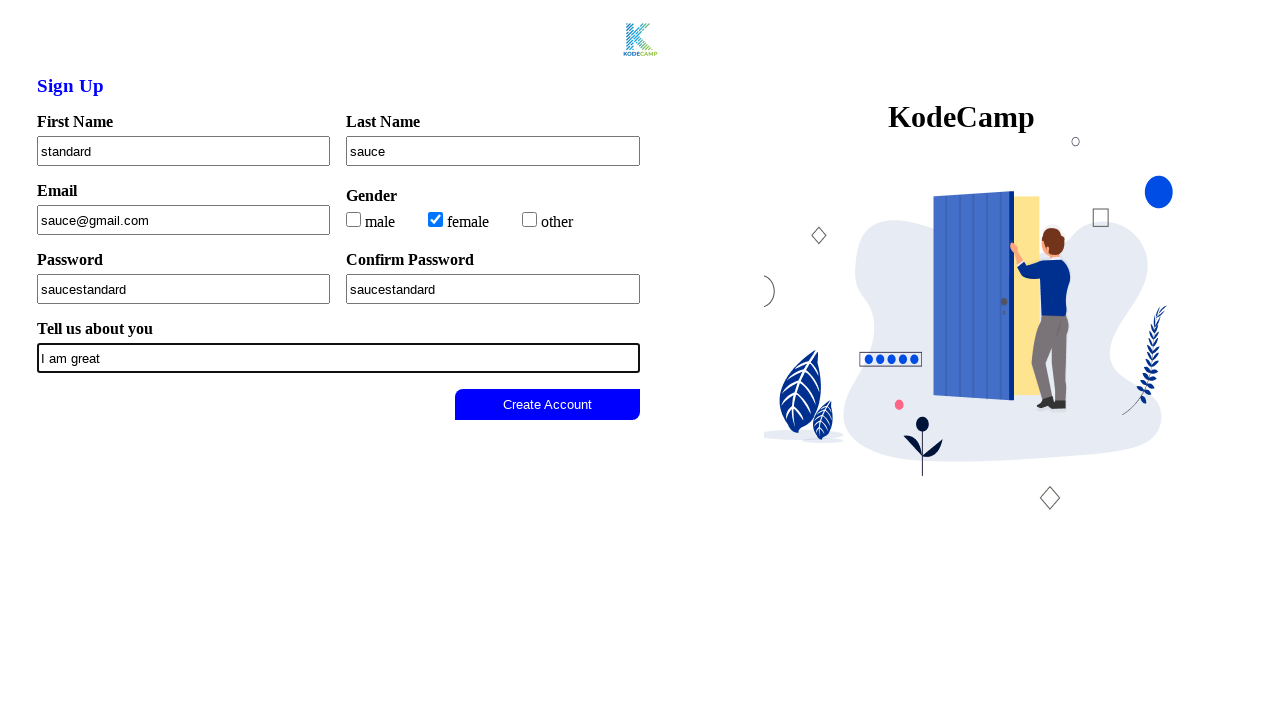

Verified create button is visible and enabled
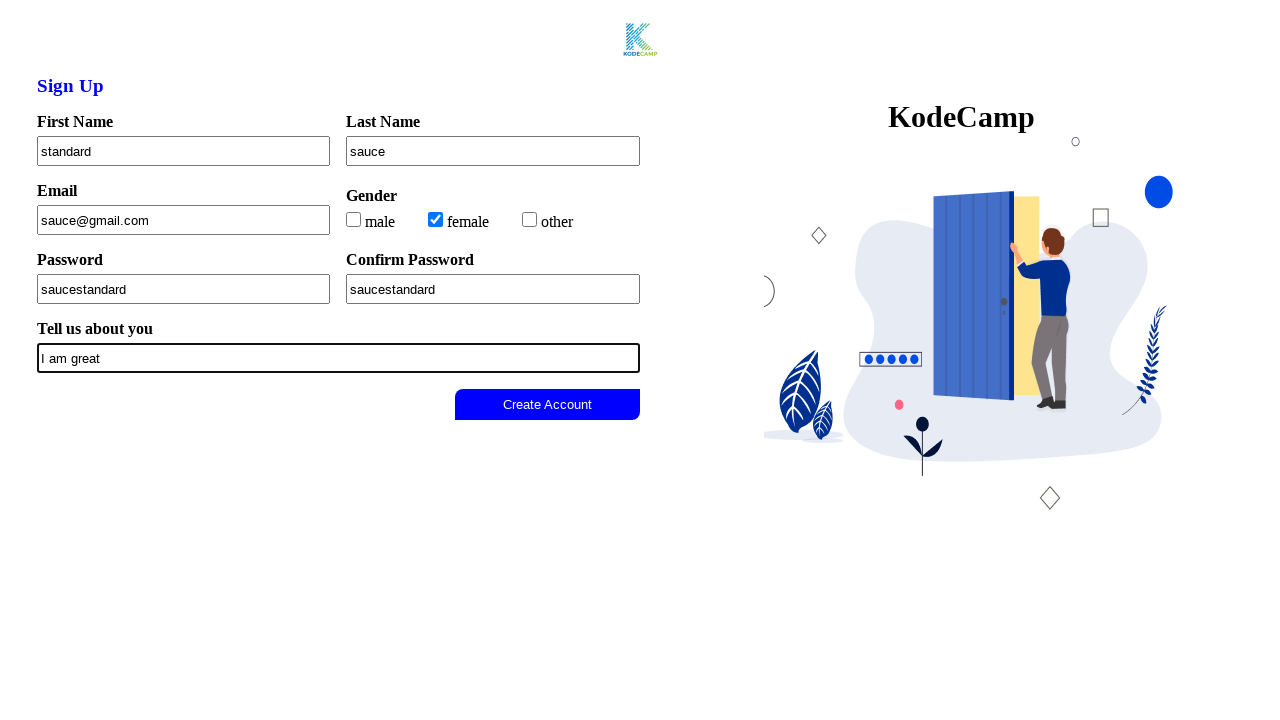

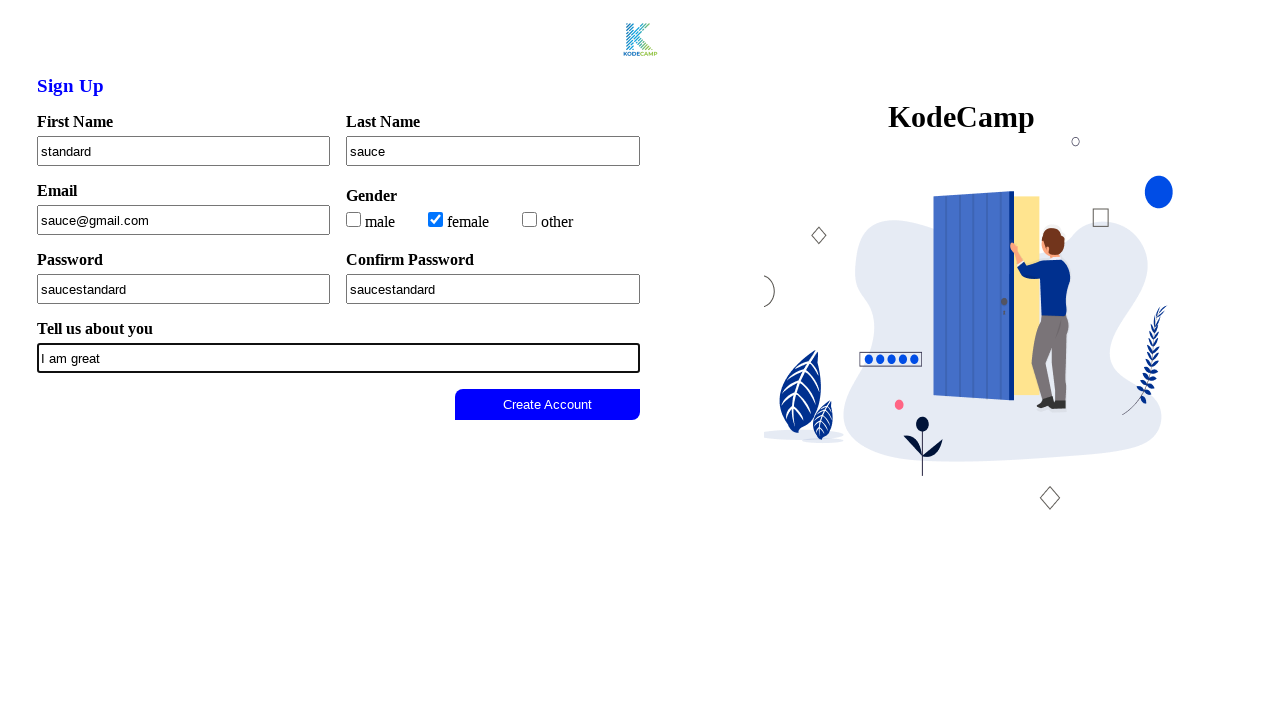